Tests selecting an option from a dropdown menu

Starting URL: https://www.rahulshettyacademy.com/AutomationPractice/

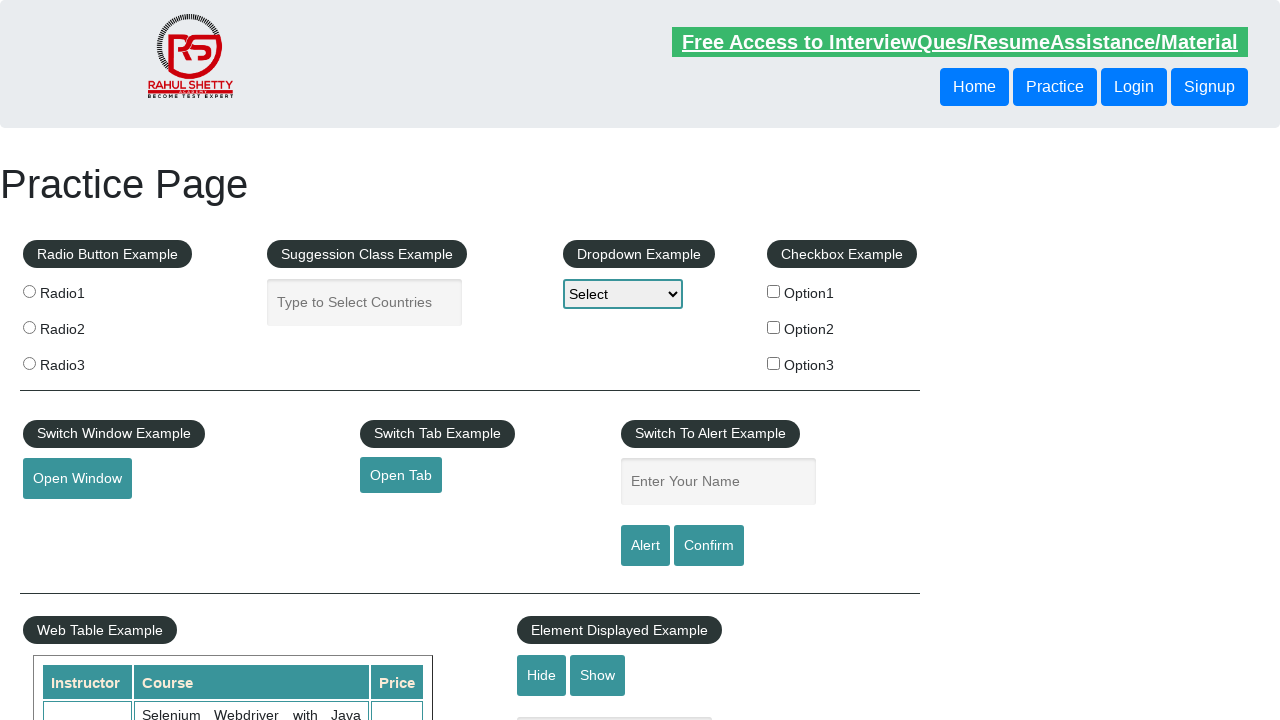

Navigated to AutomationPractice page
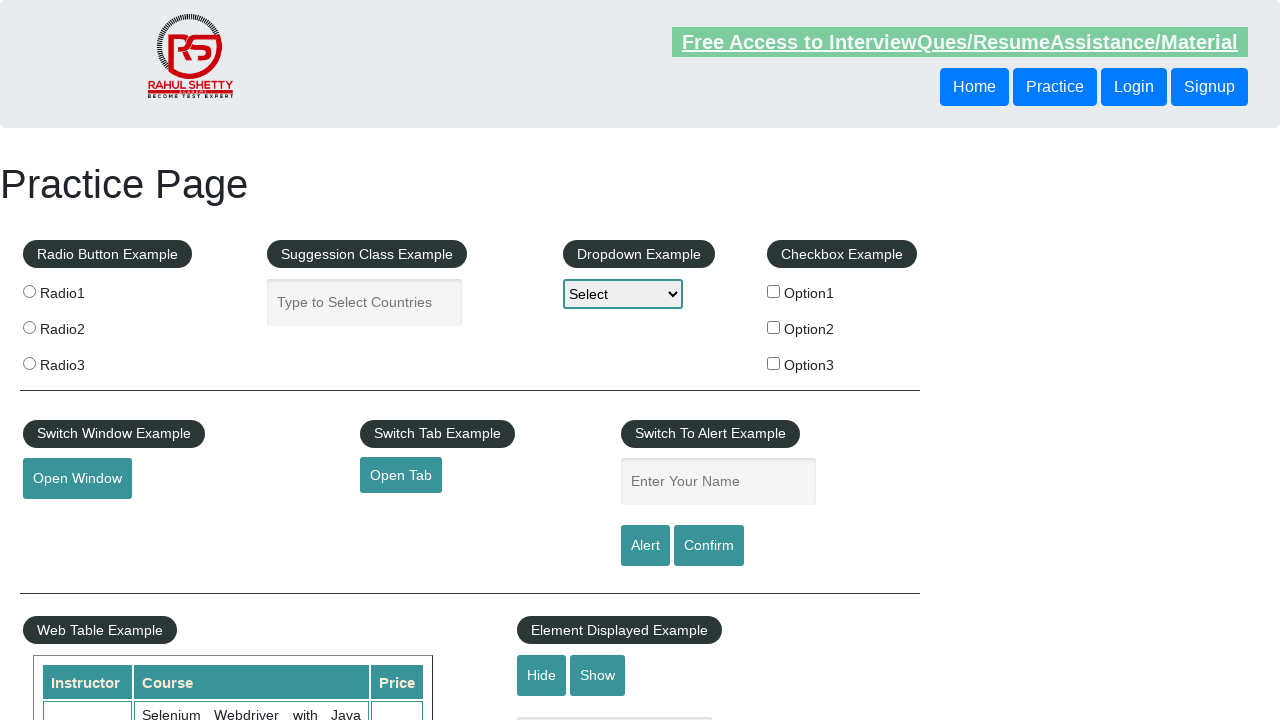

Selected Option1 from dropdown menu on #dropdown-class-example
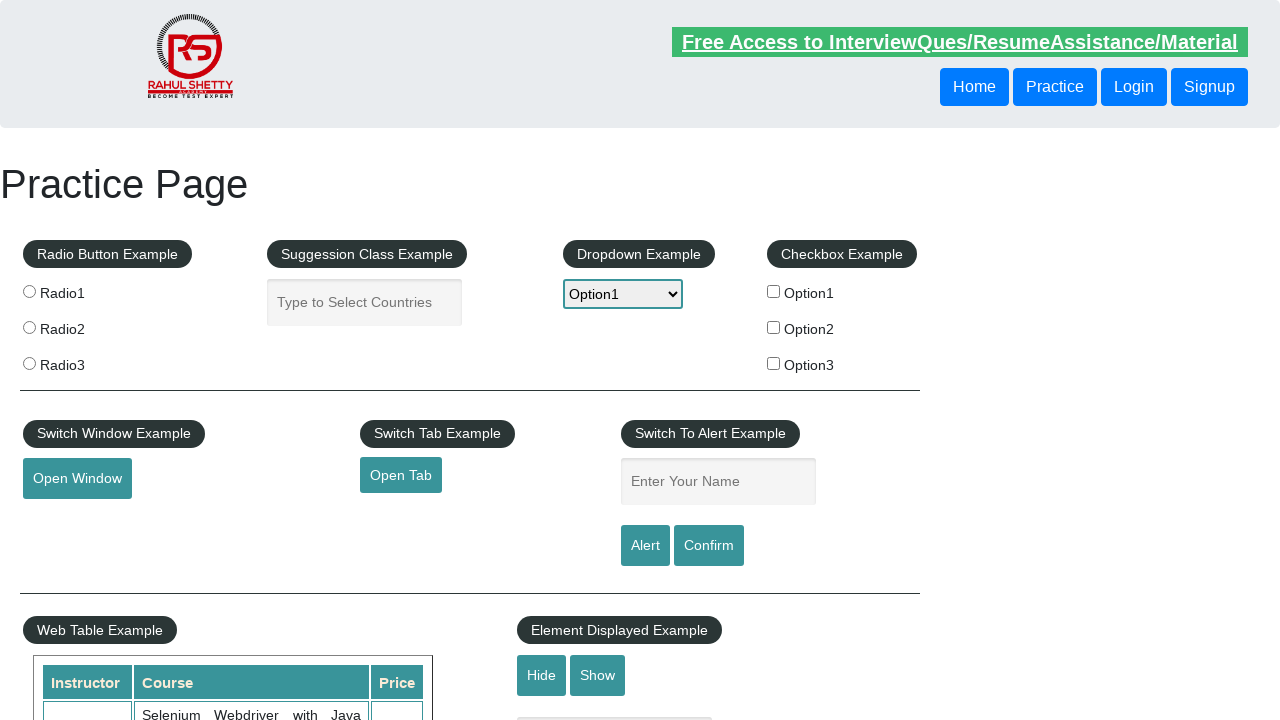

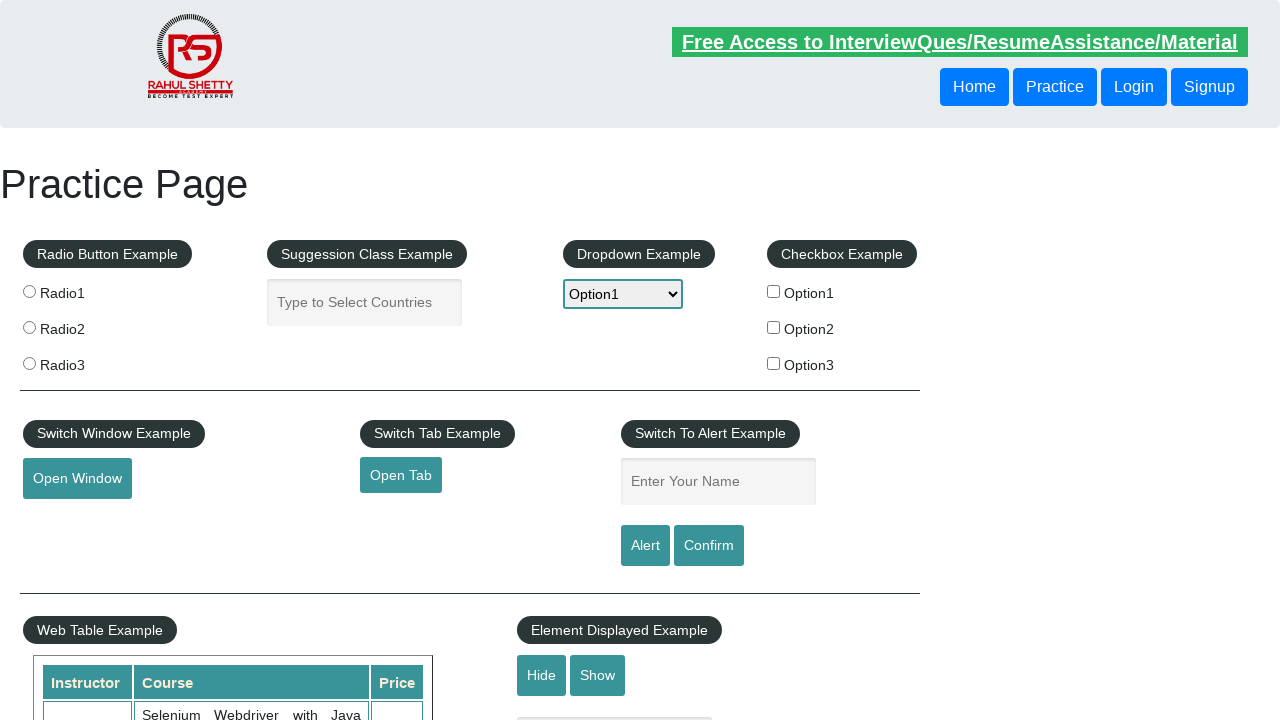